Tests dynamic loading where an element is rendered after clicking Start button, waiting for the element to appear and verifying its text content.

Starting URL: https://the-internet.herokuapp.com/

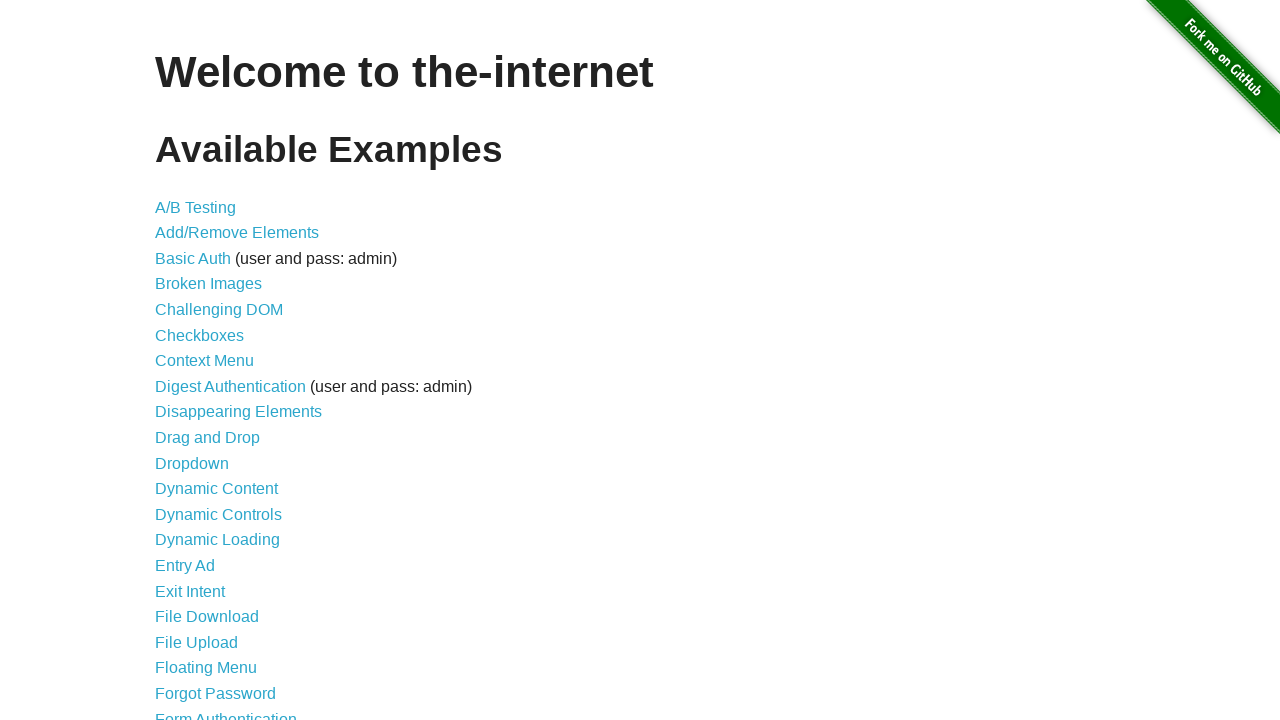

Clicked on Dynamic Loading link from homepage at (218, 540) on a:text('Dynamic Loading')
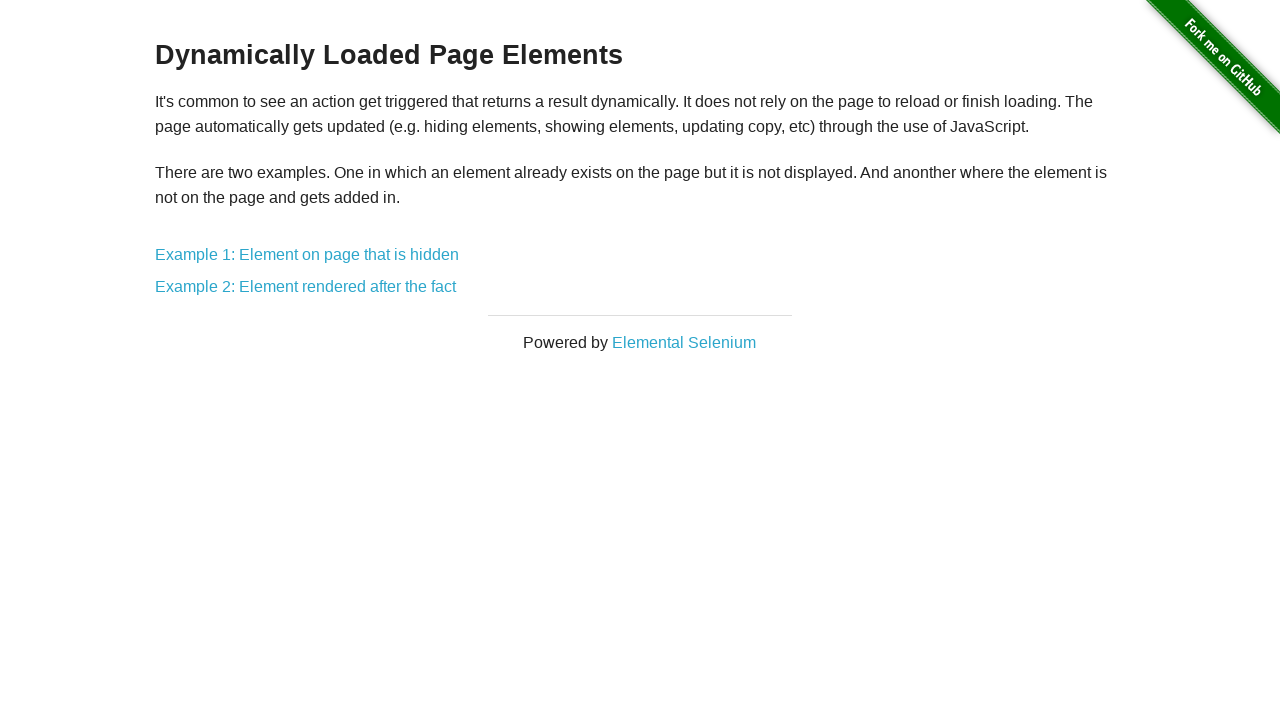

Clicked on Example 2: Element rendered after the fact link at (306, 287) on a[href='/dynamic_loading/2']
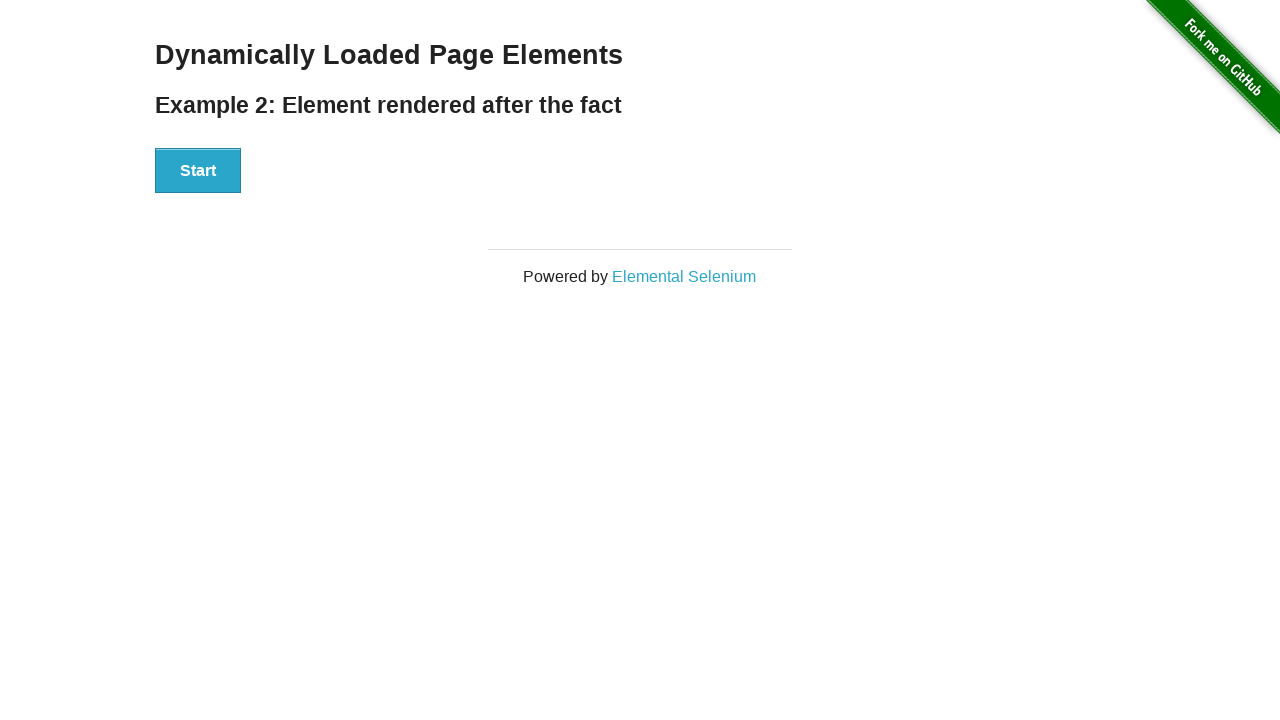

Clicked the Start button to trigger dynamic element rendering at (198, 171) on button:text('Start')
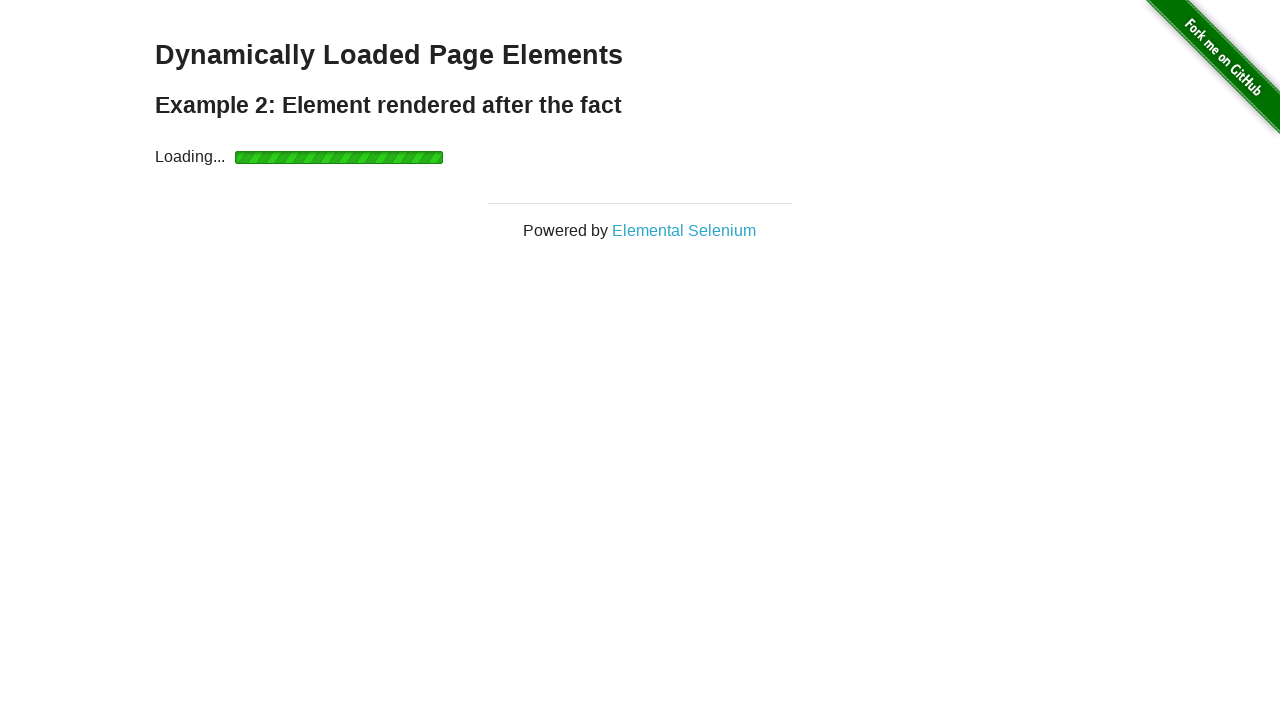

Waited for dynamically rendered element to appear
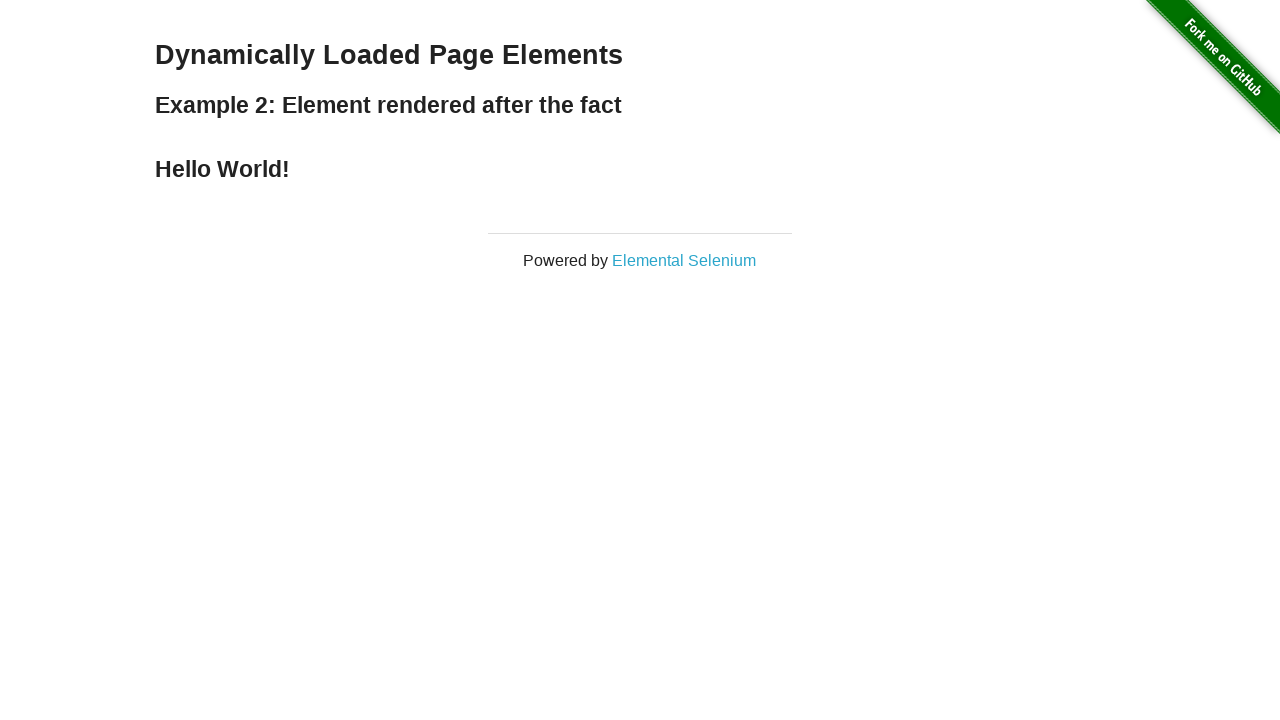

Verified that the rendered element contains 'Hello World!' text
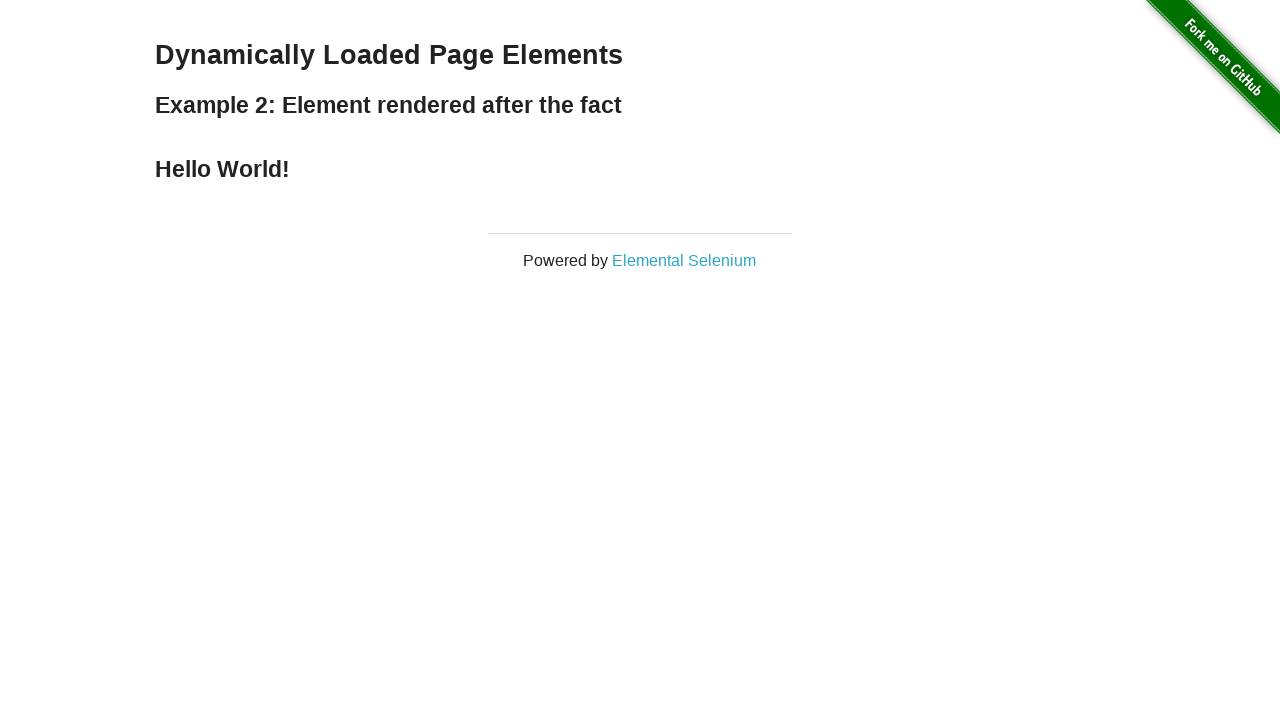

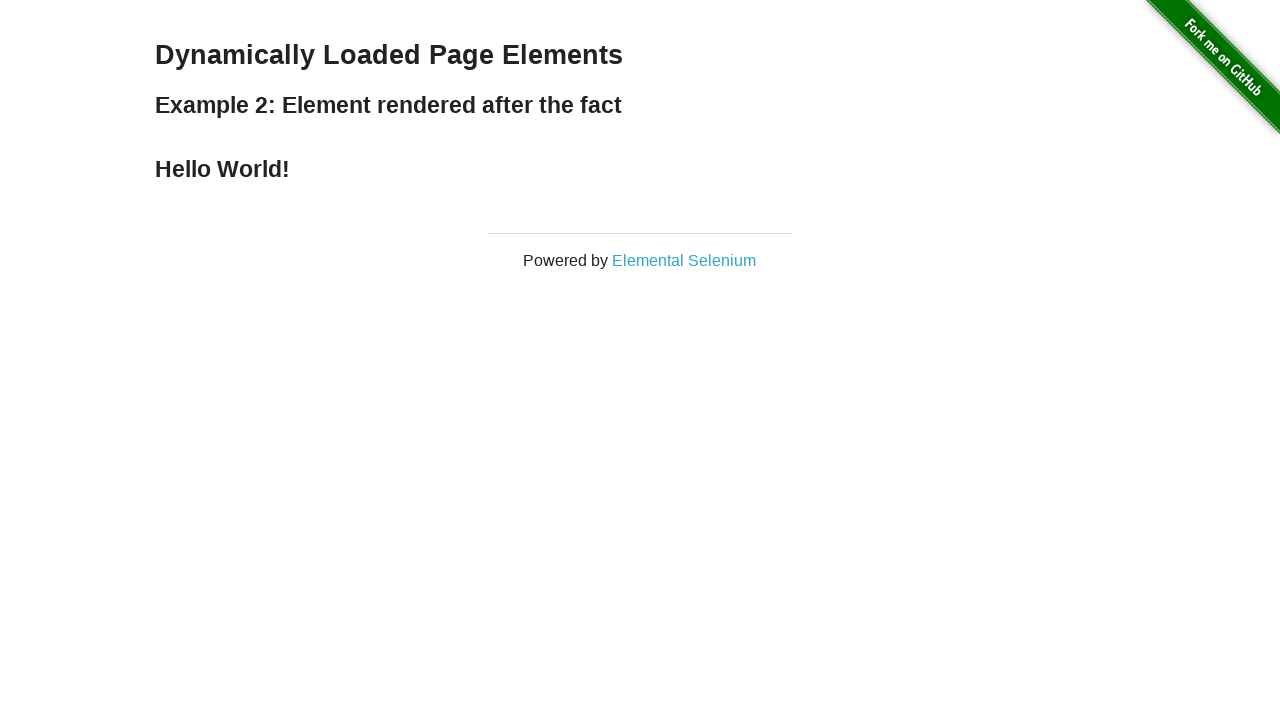